Tests popup window handling by scrolling to a link that opens a popup window, clicking it, then switching to the child window and closing it while keeping the parent window open.

Starting URL: http://omayo.blogspot.com/

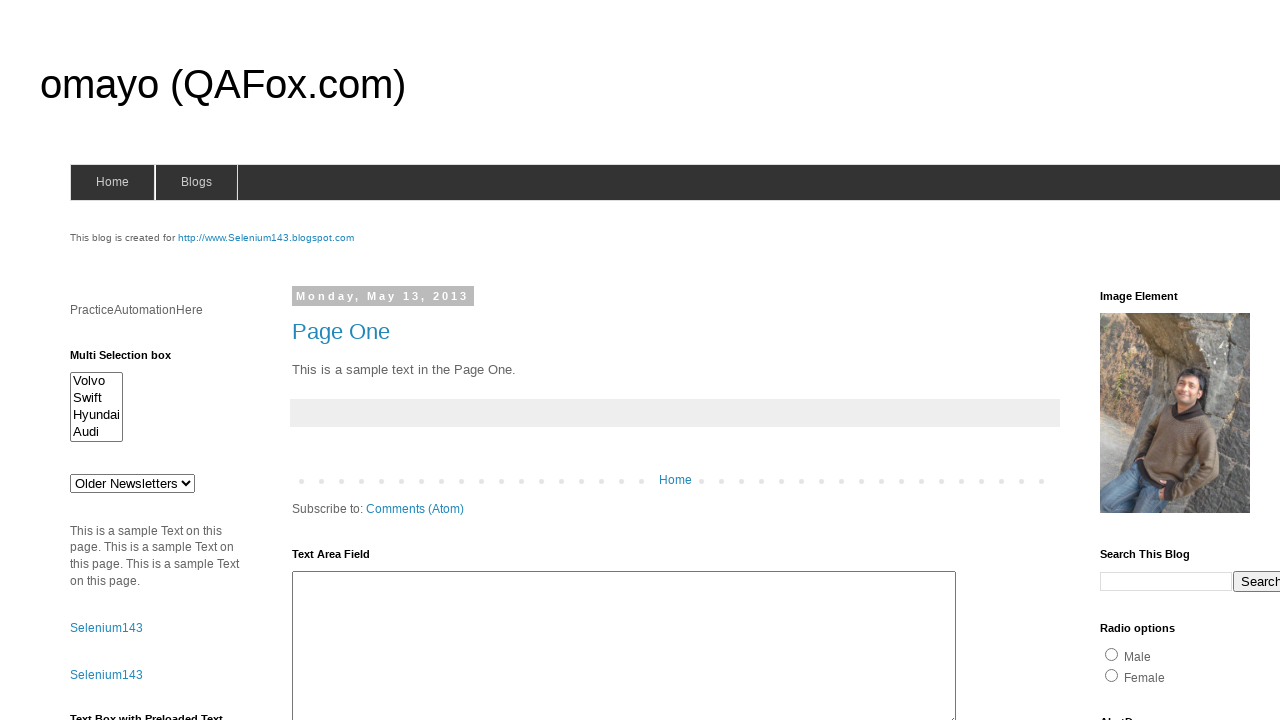

Scrolled to 'Open a popup window' link
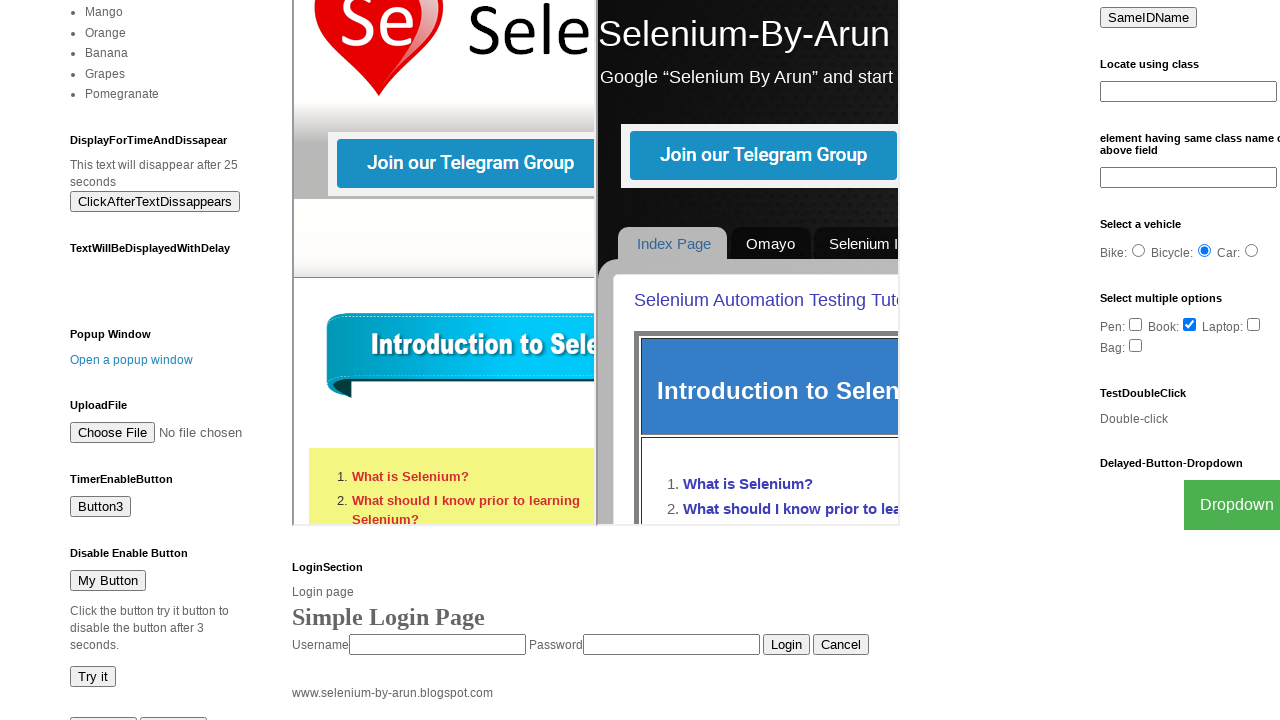

Clicked 'Open a popup window' link to trigger popup at (132, 360) on text=Open a popup window >> nth=0
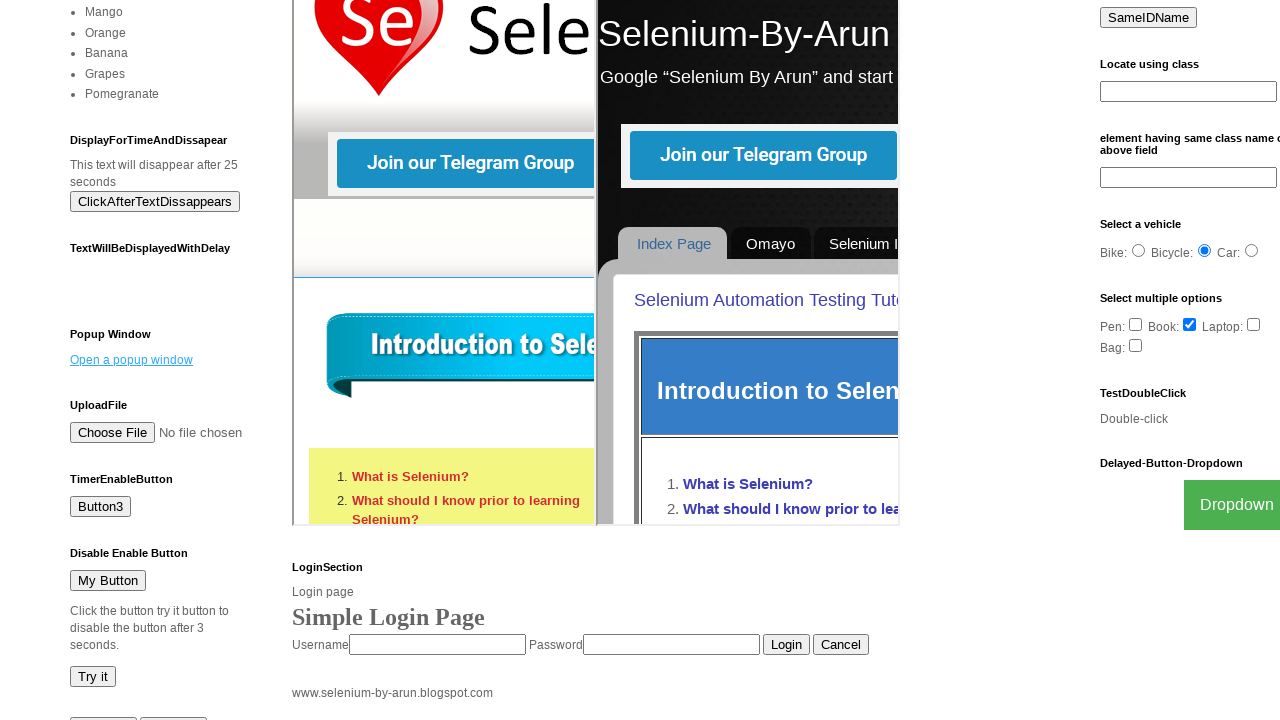

Popup window opened and child page object acquired
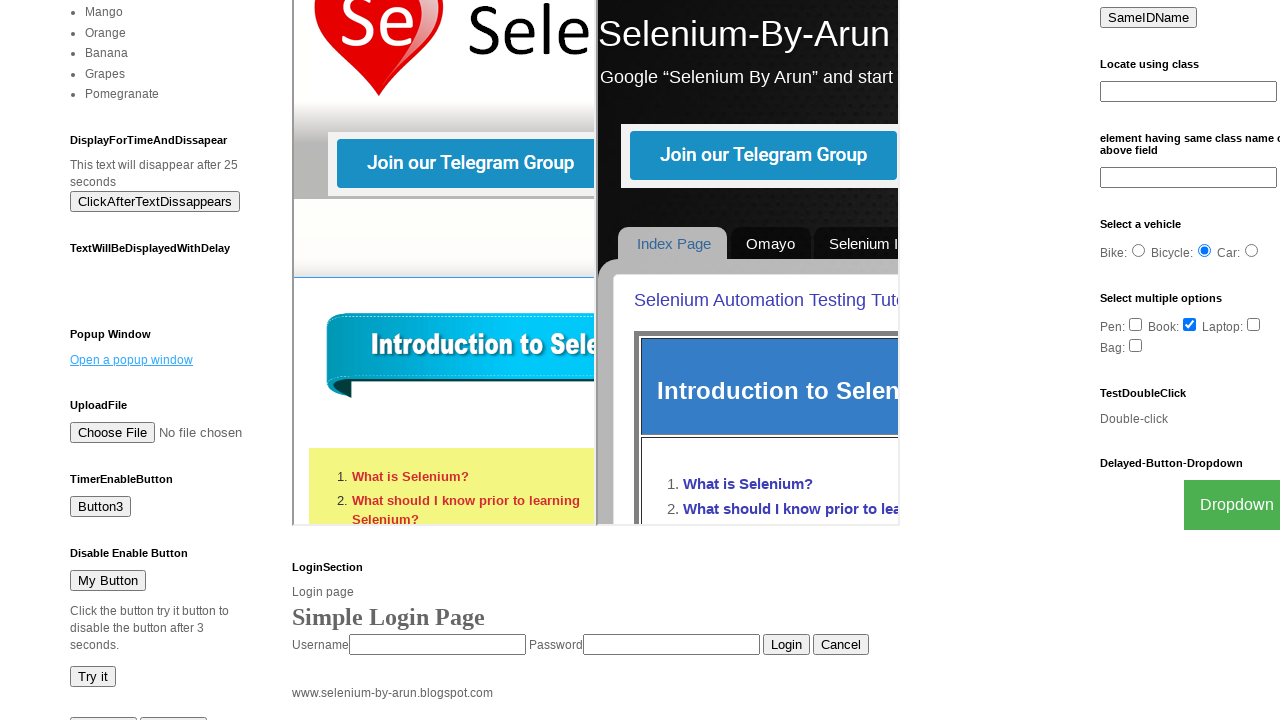

Popup window loaded (domcontentloaded state)
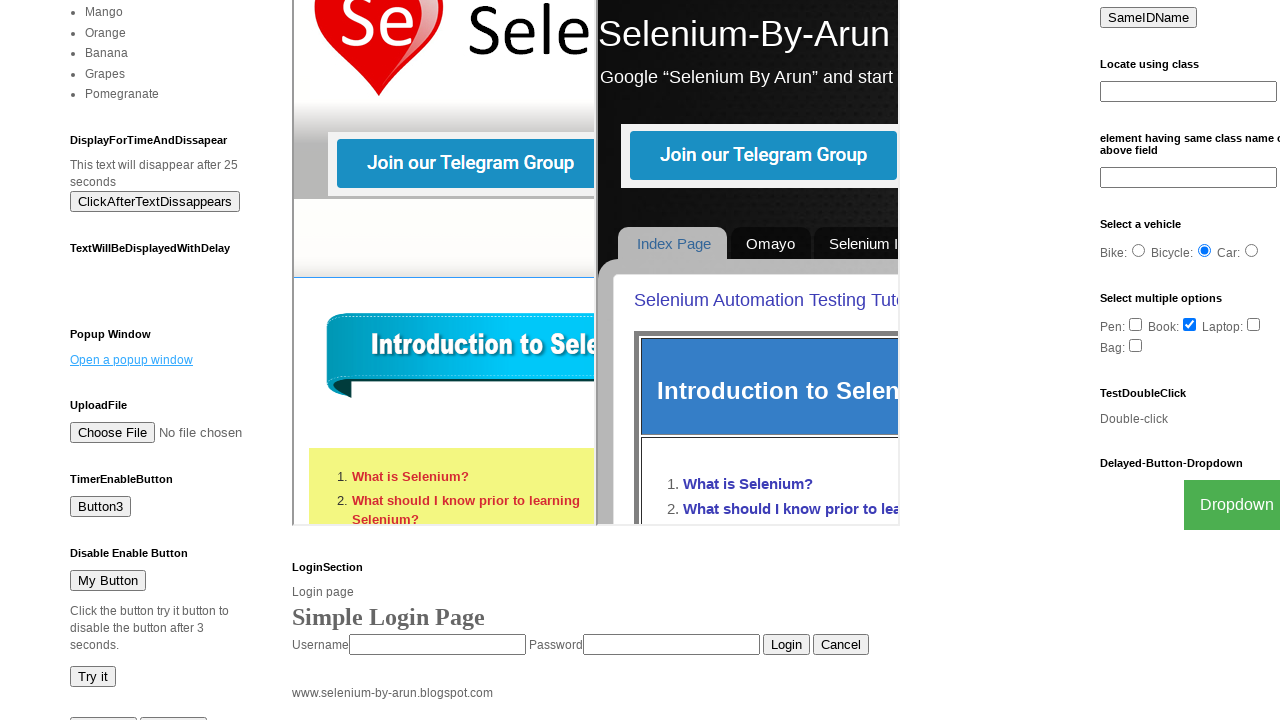

Closed popup window while keeping parent window open
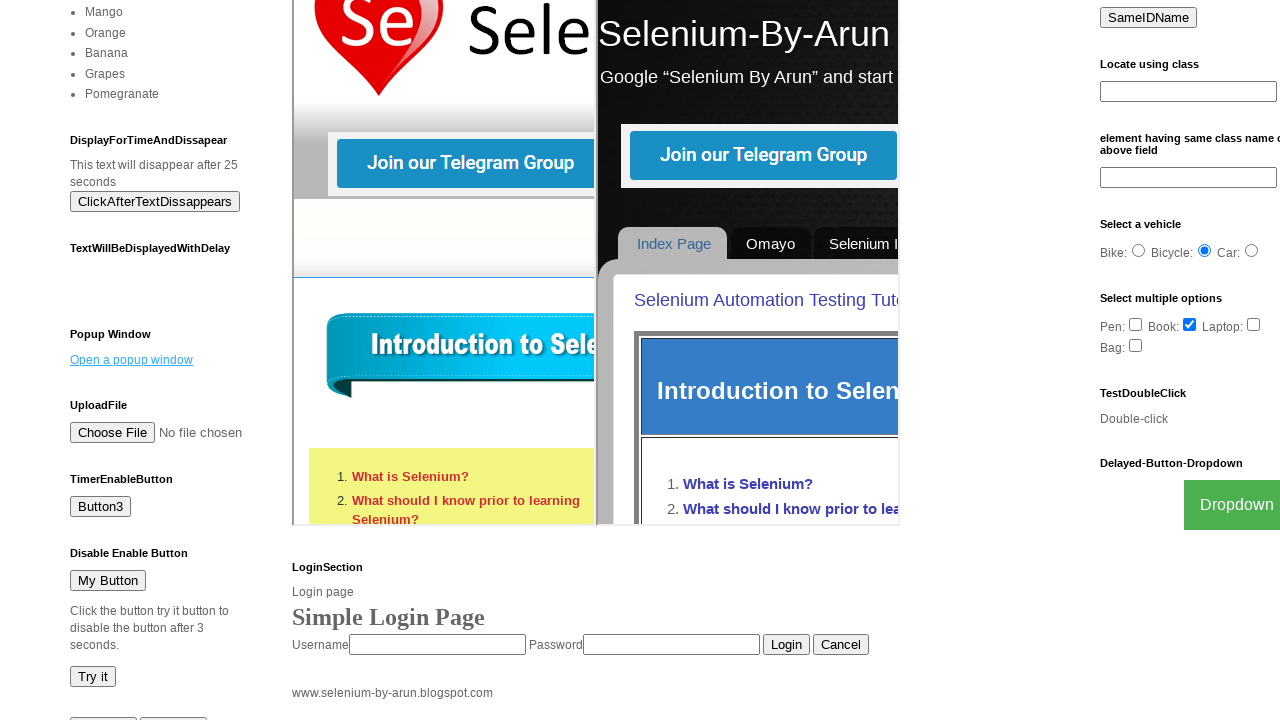

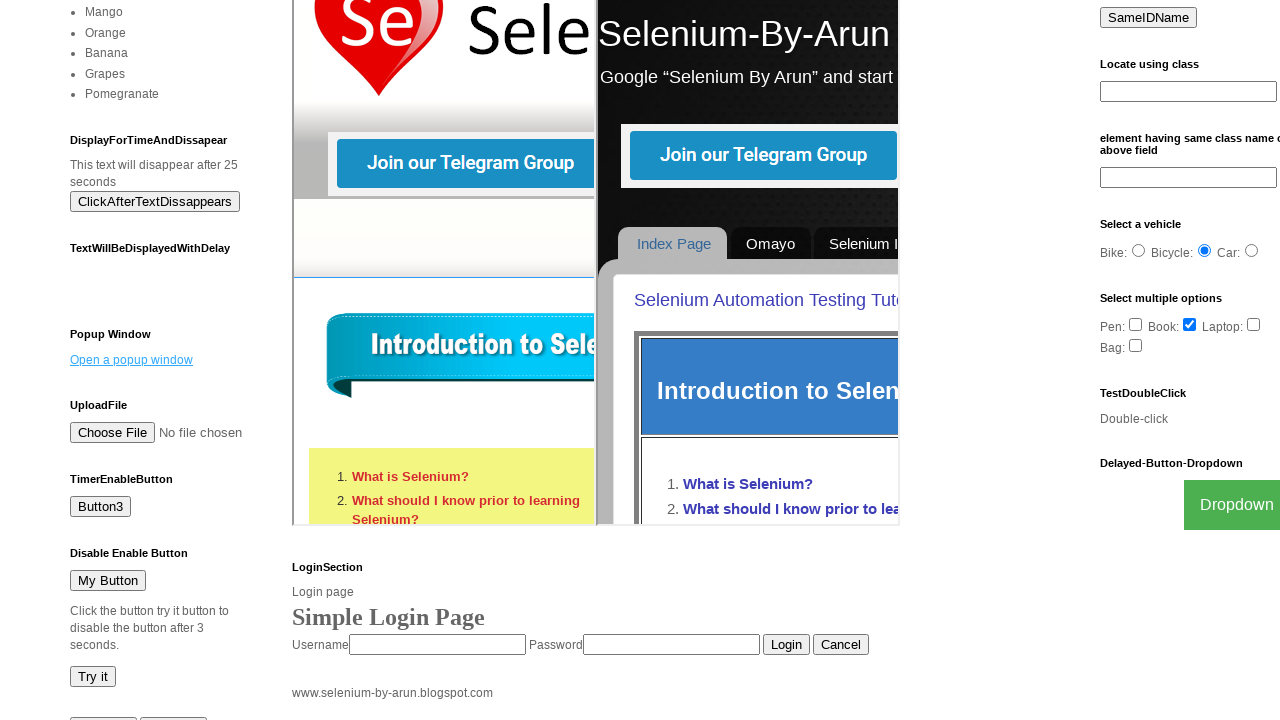